Tests that the counter displays the correct number of todo items as they are added

Starting URL: https://demo.playwright.dev/todomvc

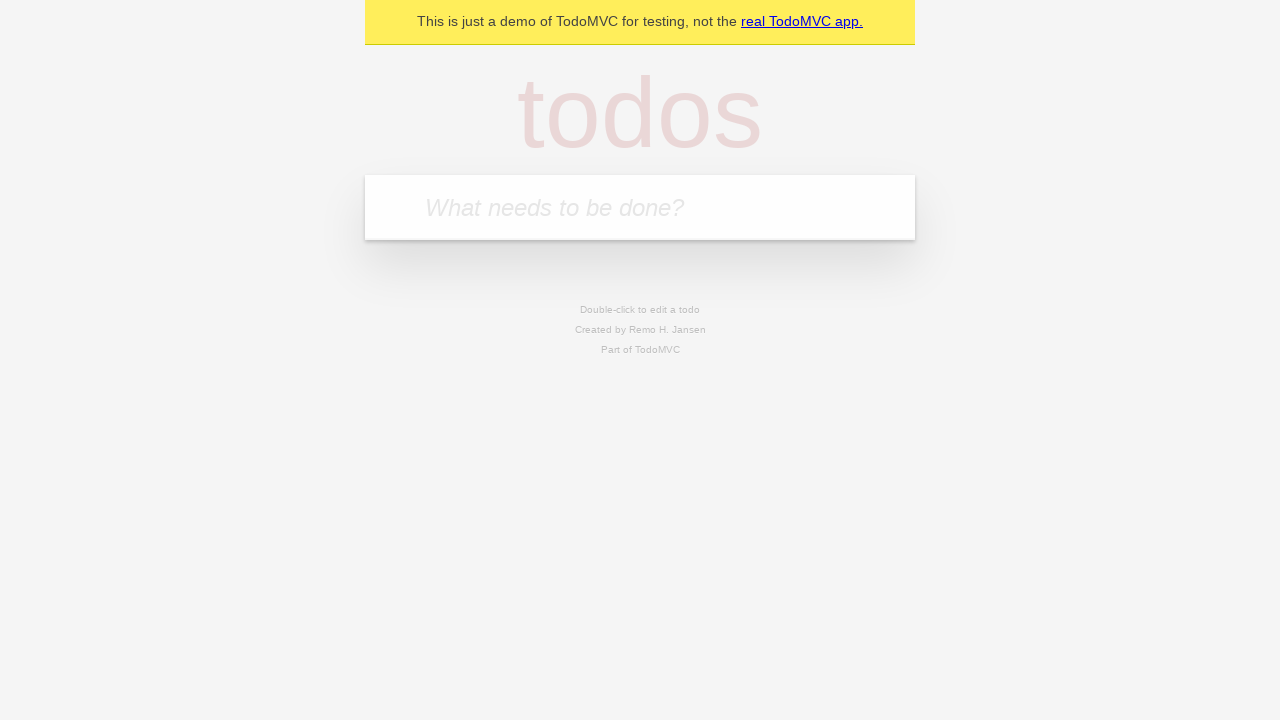

Filled new todo input with 'buy some cheese' on .new-todo
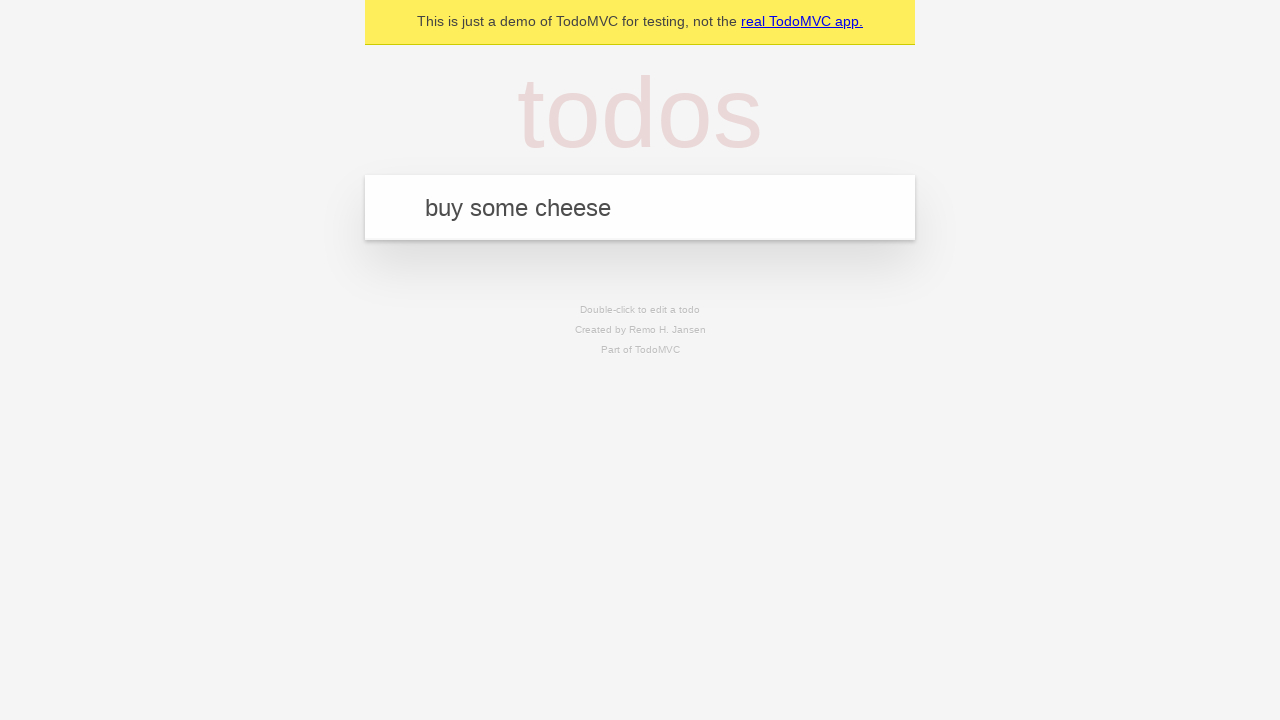

Pressed Enter to add first todo item on .new-todo
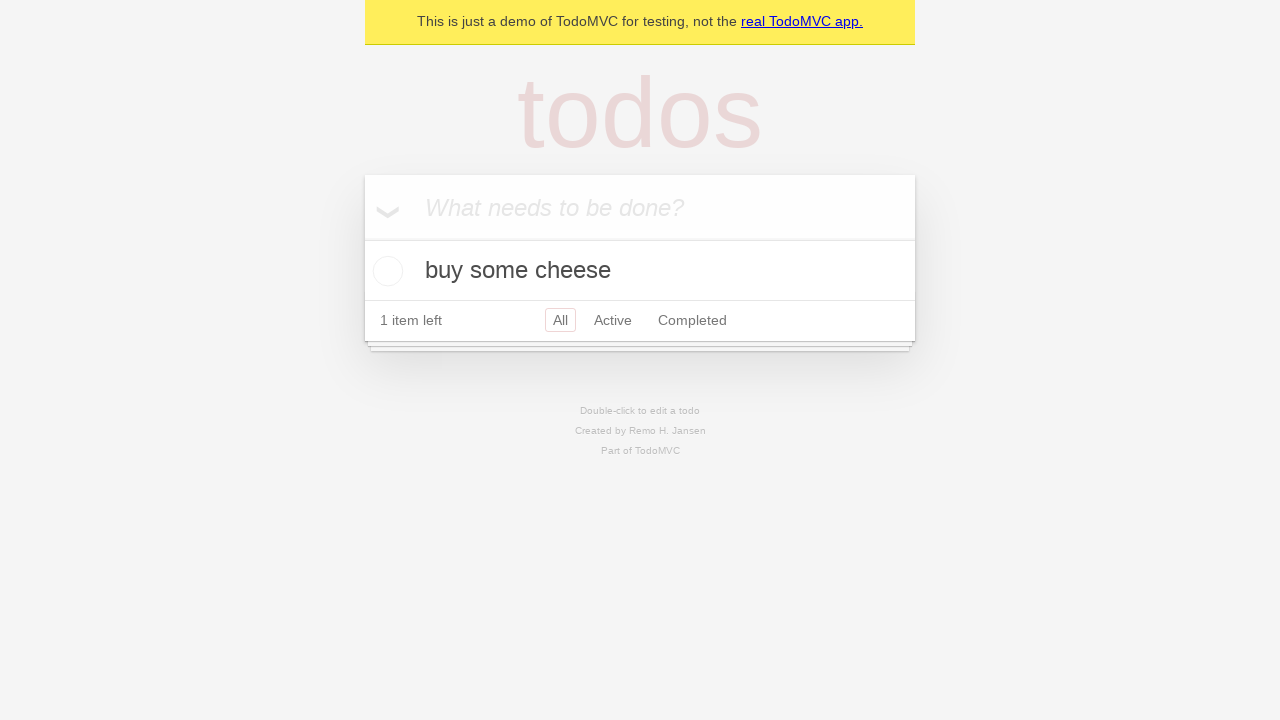

Todo counter element appeared
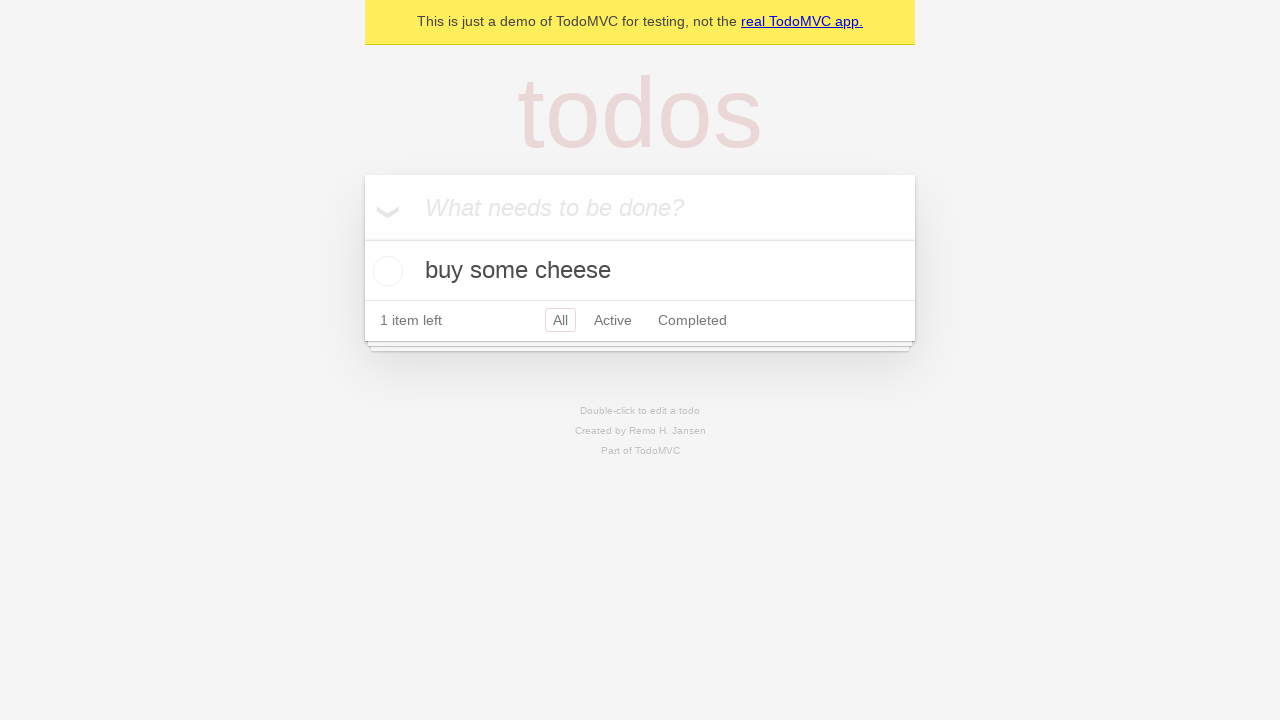

Filled new todo input with 'feed the cat' on .new-todo
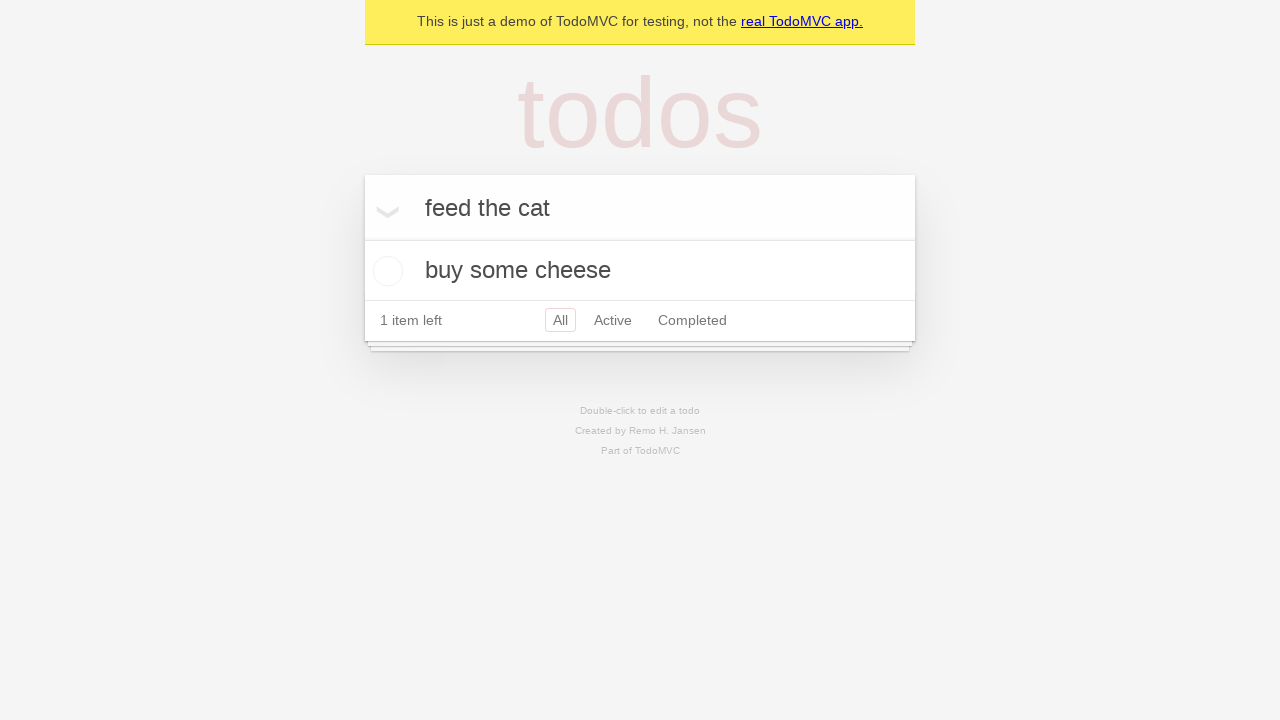

Pressed Enter to add second todo item on .new-todo
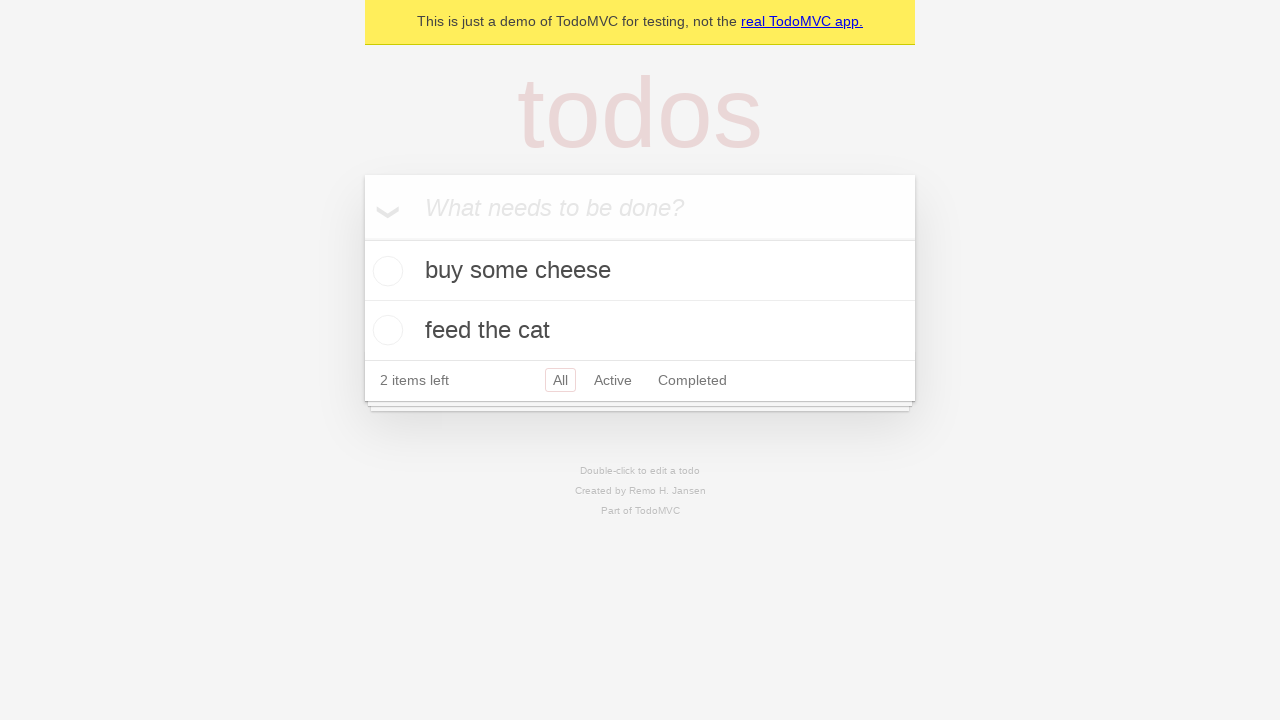

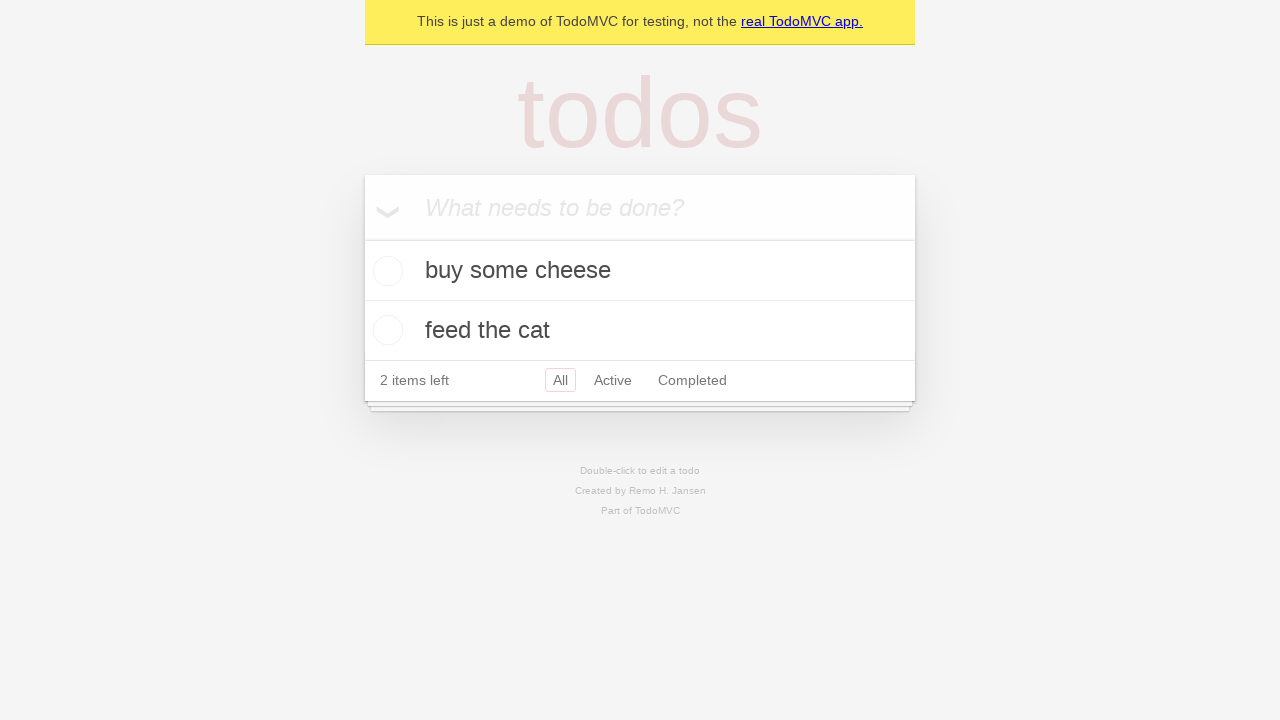